Tests selecting Sort by price: high to low option from dropdown menu

Starting URL: https://practice.automationtesting.in/shop/

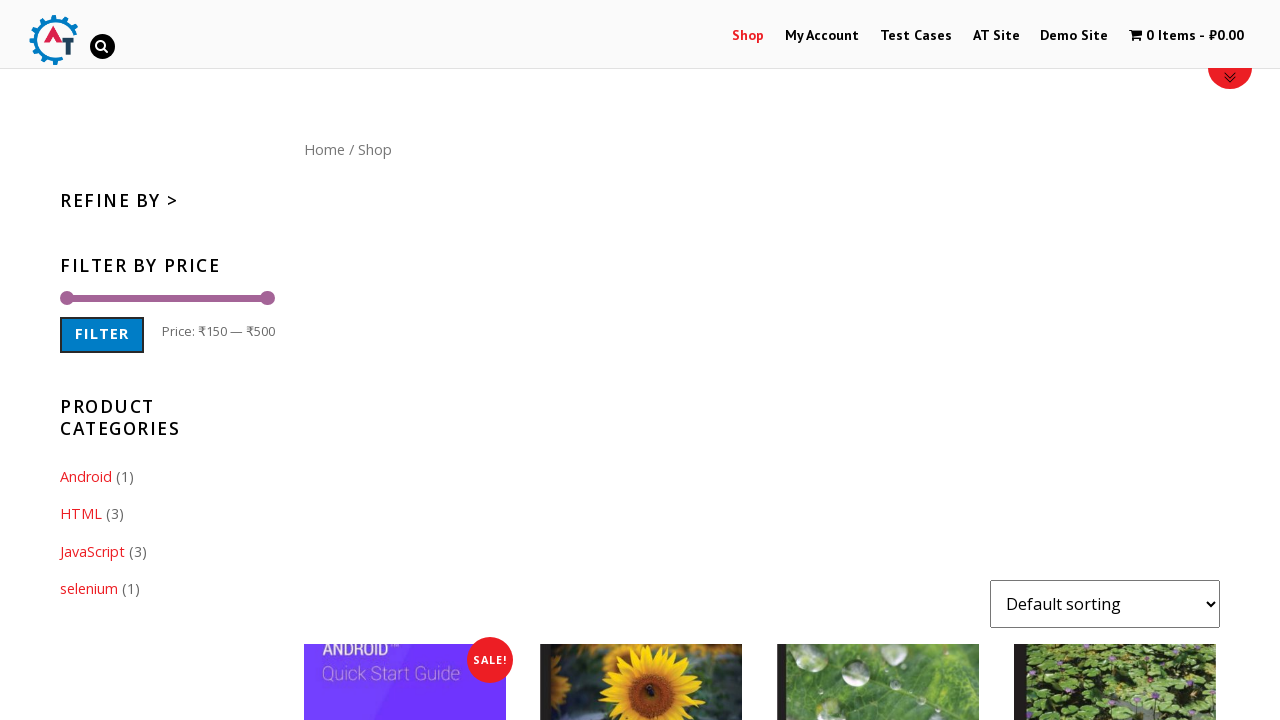

Selected 'Sort by price: high to low' option from dropdown menu on .orderby
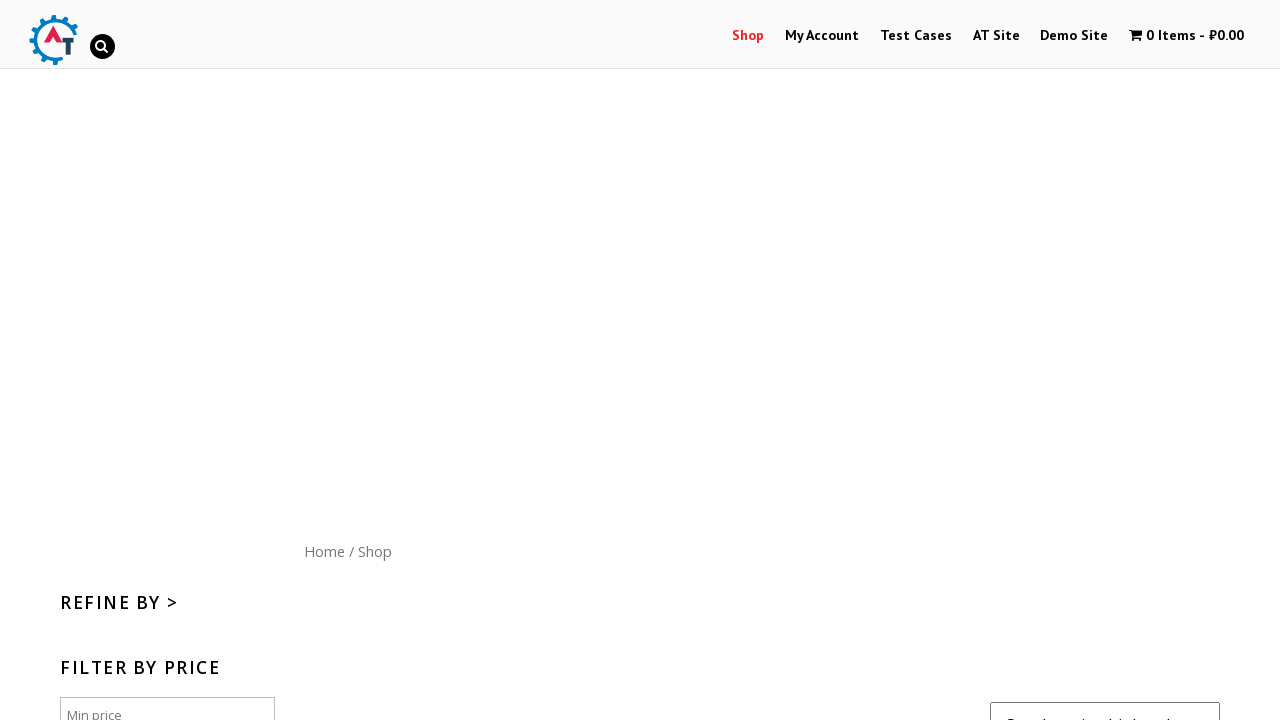

Page loaded with sorting applied
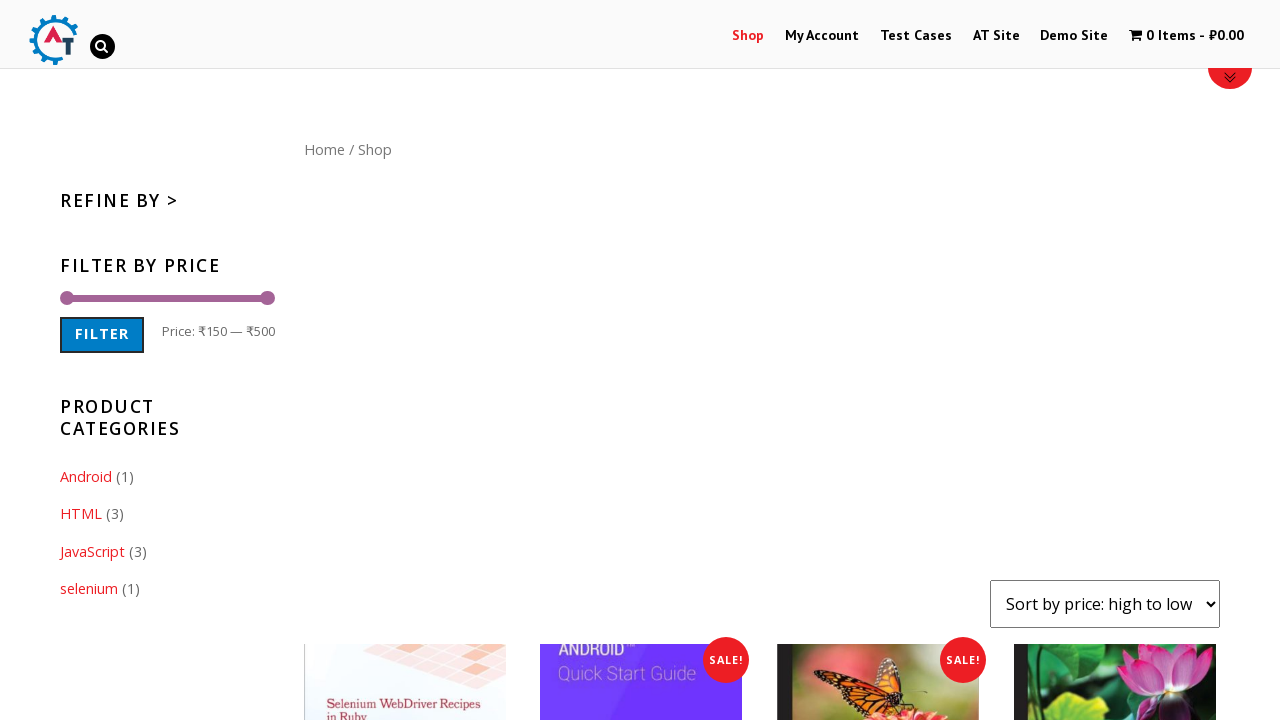

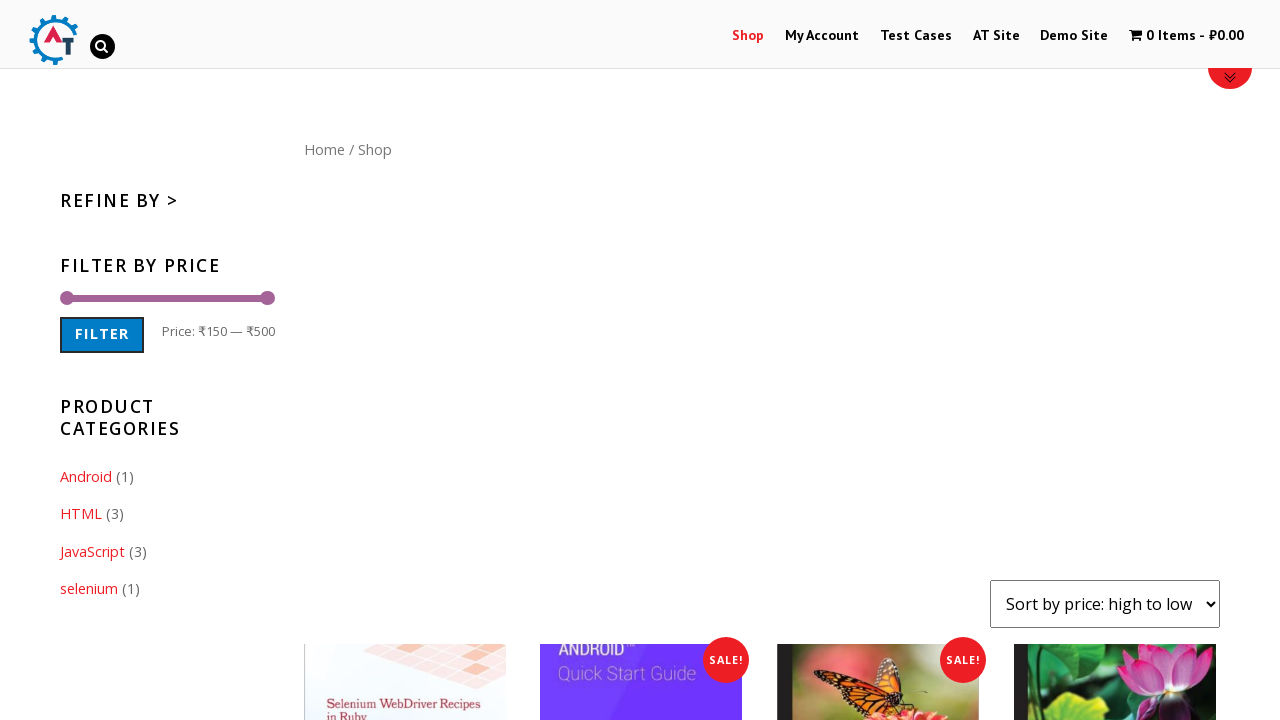